Tests dynamic loading by clicking a button and waiting for specific text "Hello World!" to appear in the result element

Starting URL: https://the-internet.herokuapp.com/dynamic_loading/1

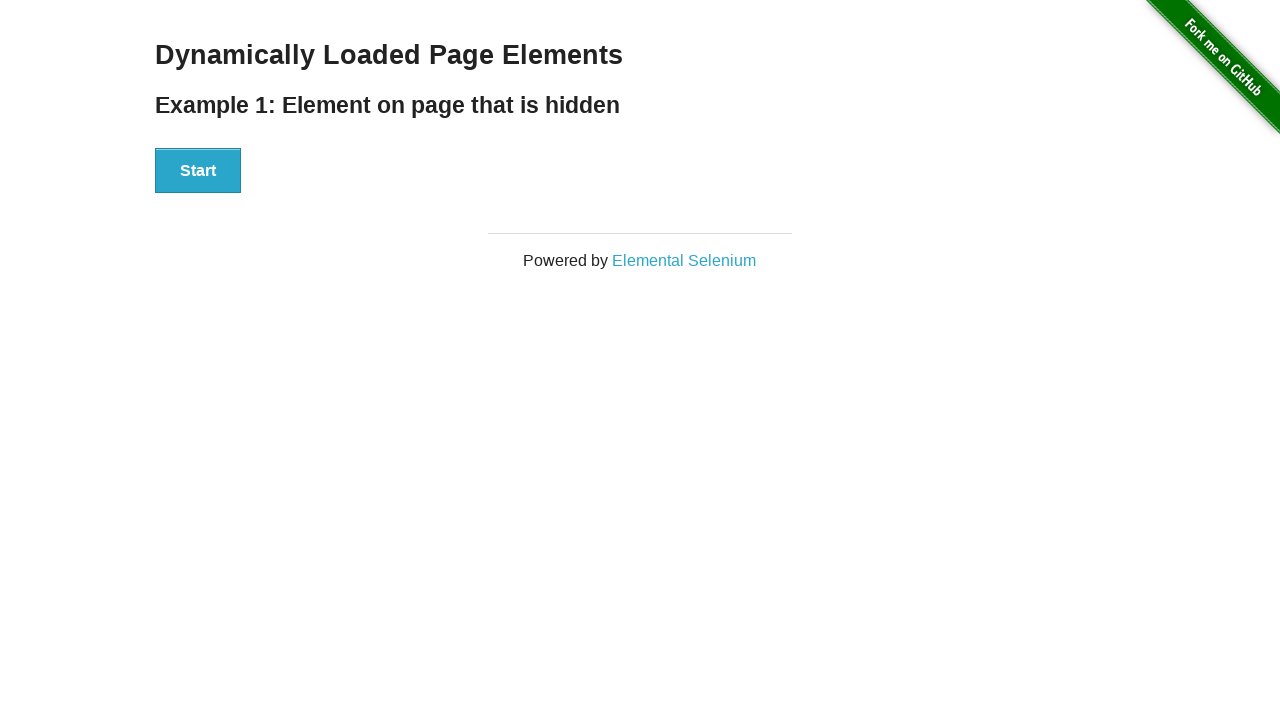

Clicked start button to trigger dynamic loading at (198, 171) on #start > button
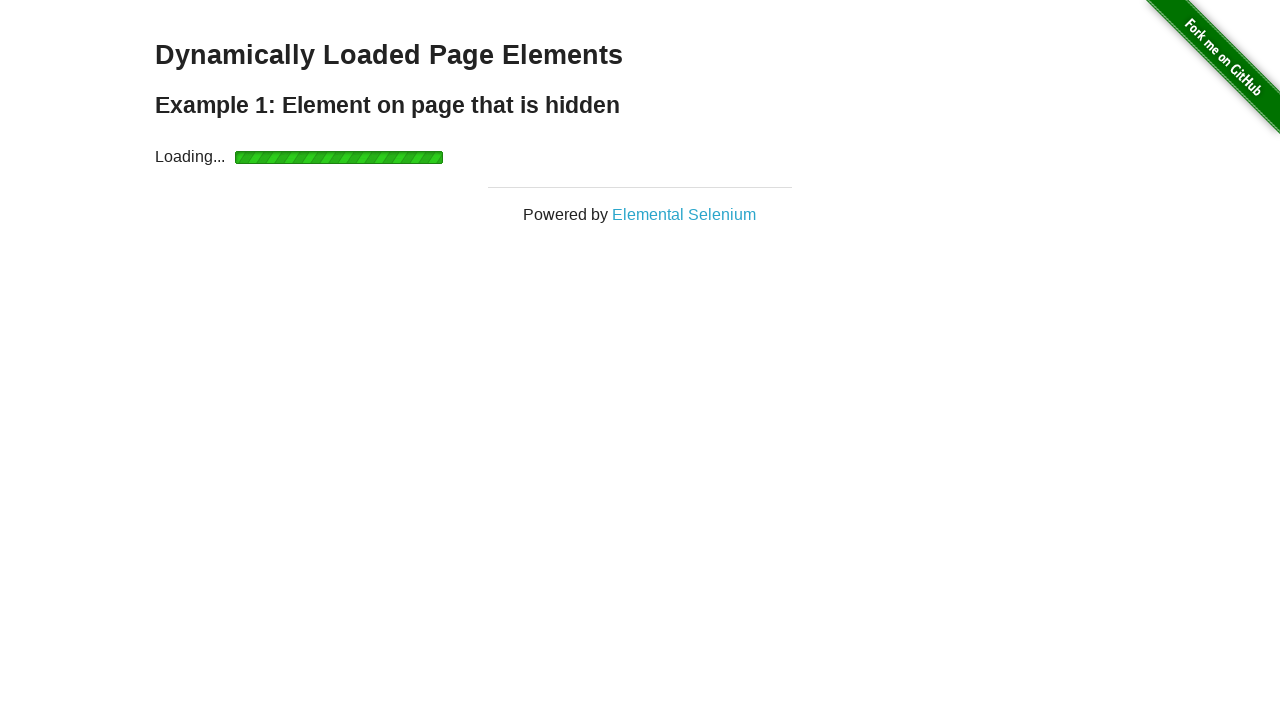

Waited for result element to become visible
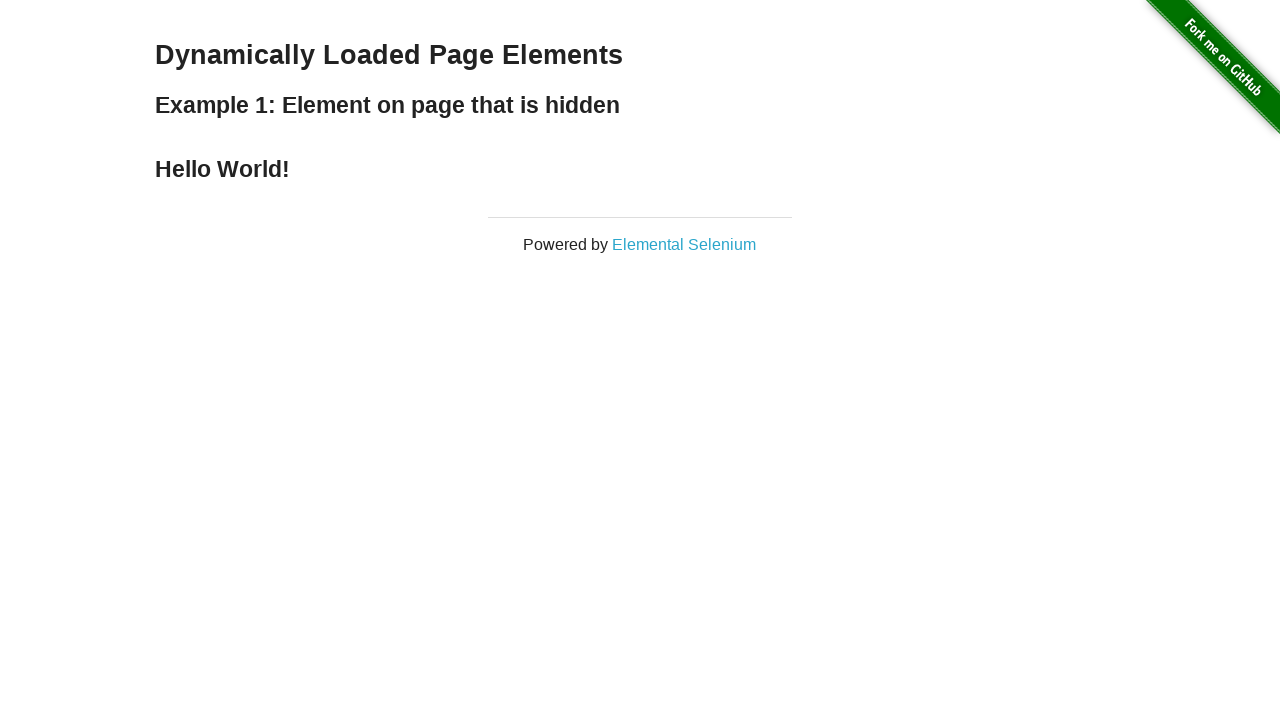

Waited for 'Hello World!' text to appear in result element
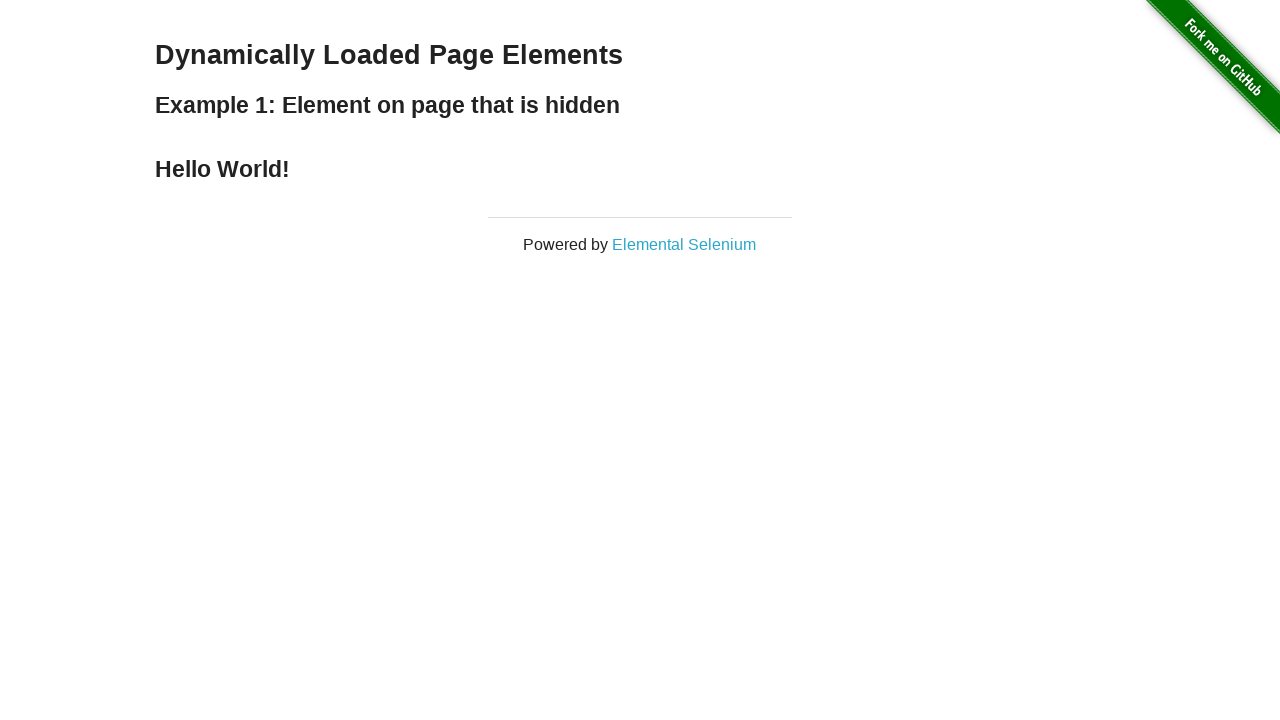

Verified that result element contains 'Hello World!' text
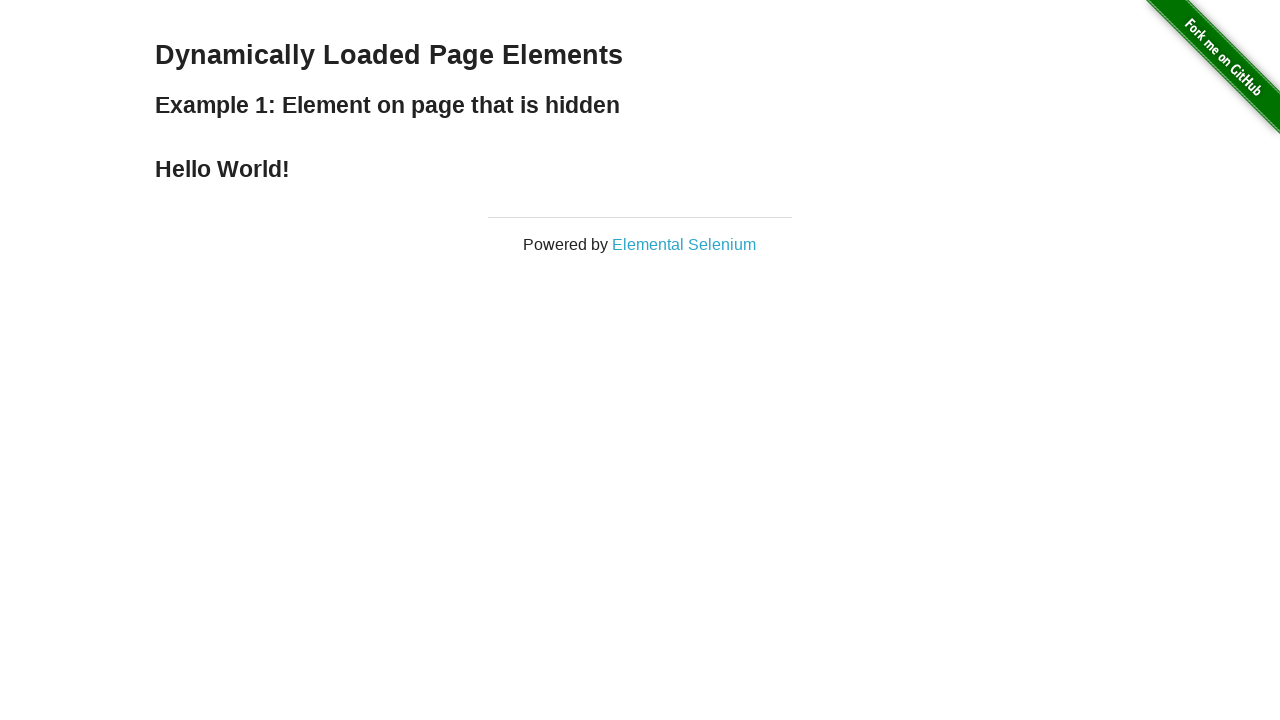

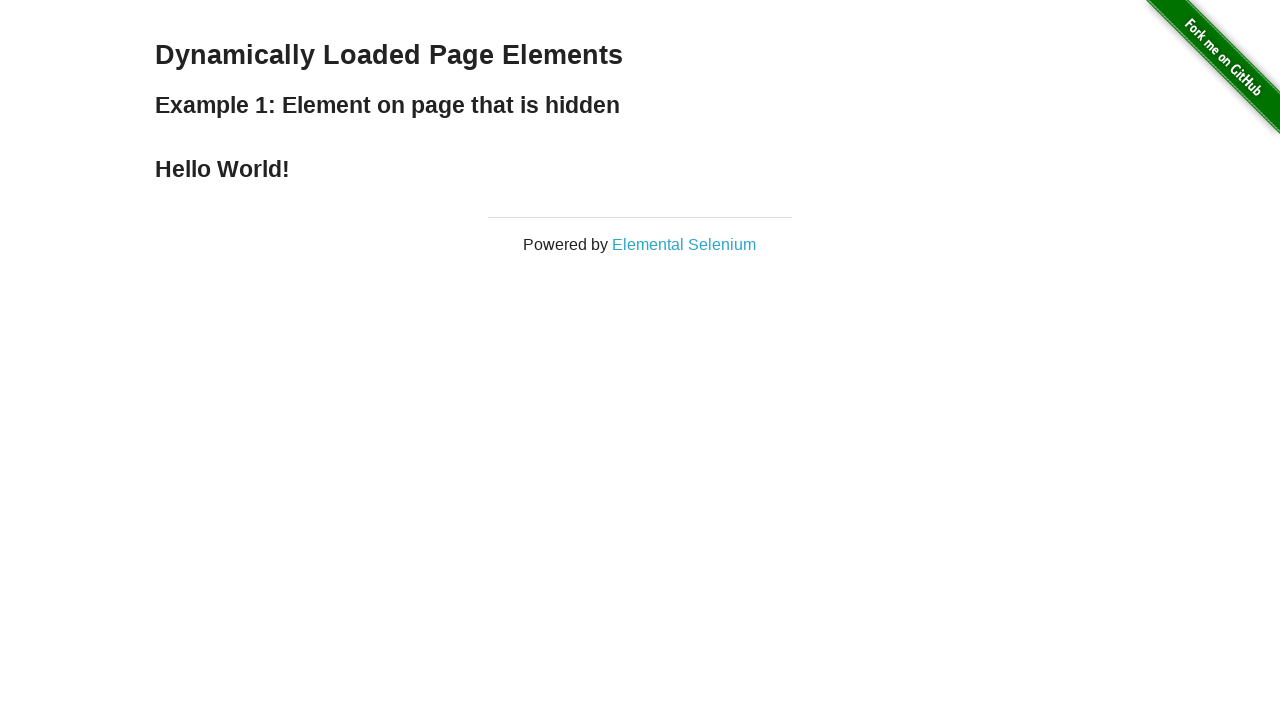